Tests window handling functionality by opening a new window, interacting with it, then returning to the parent window

Starting URL: https://www.hyrtutorials.com/p/window-handles-practice.html

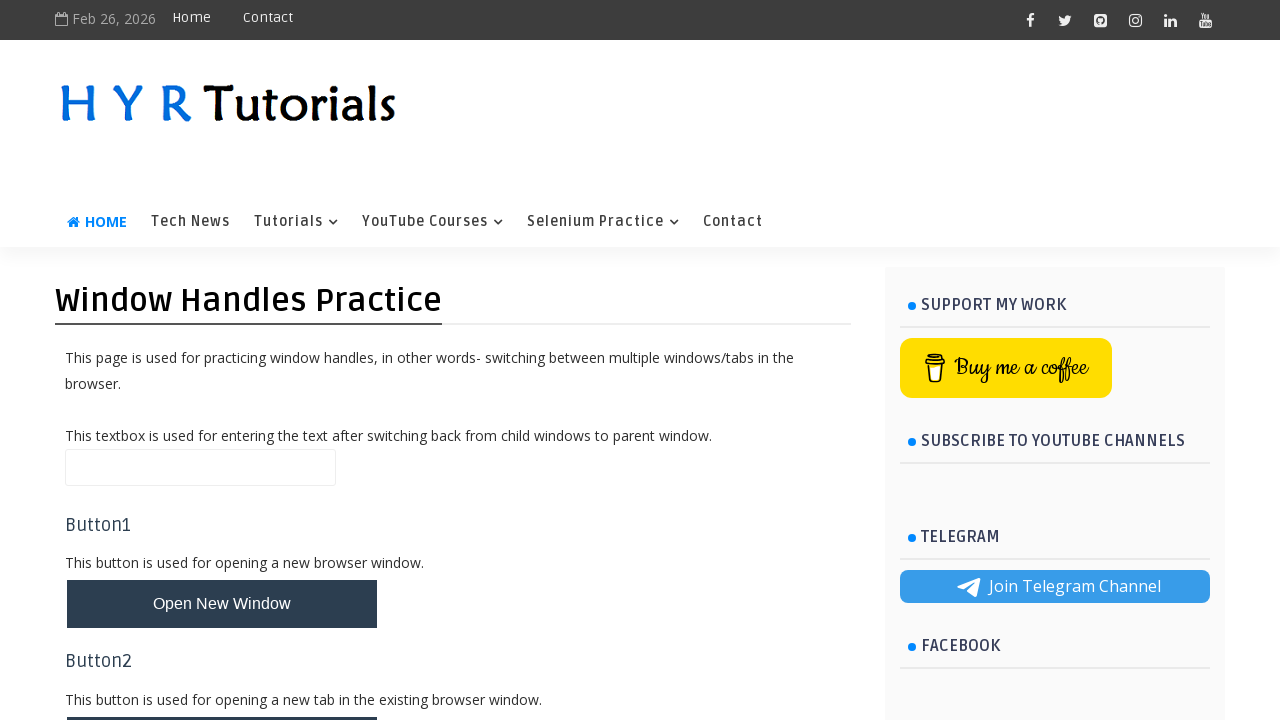

Clicked button to open new window at (222, 604) on (//button[@class='whButtons'])[1]
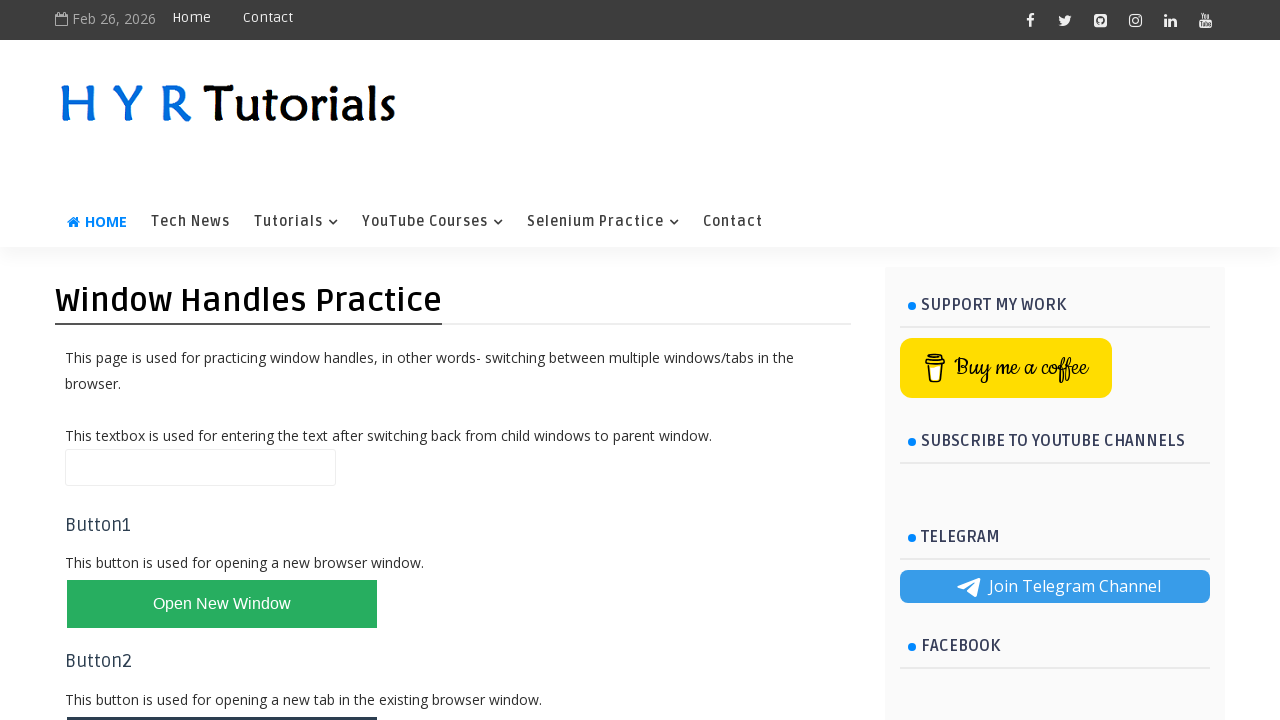

New window/tab opened and captured at (222, 604) on (//button[@class='whButtons'])[1]
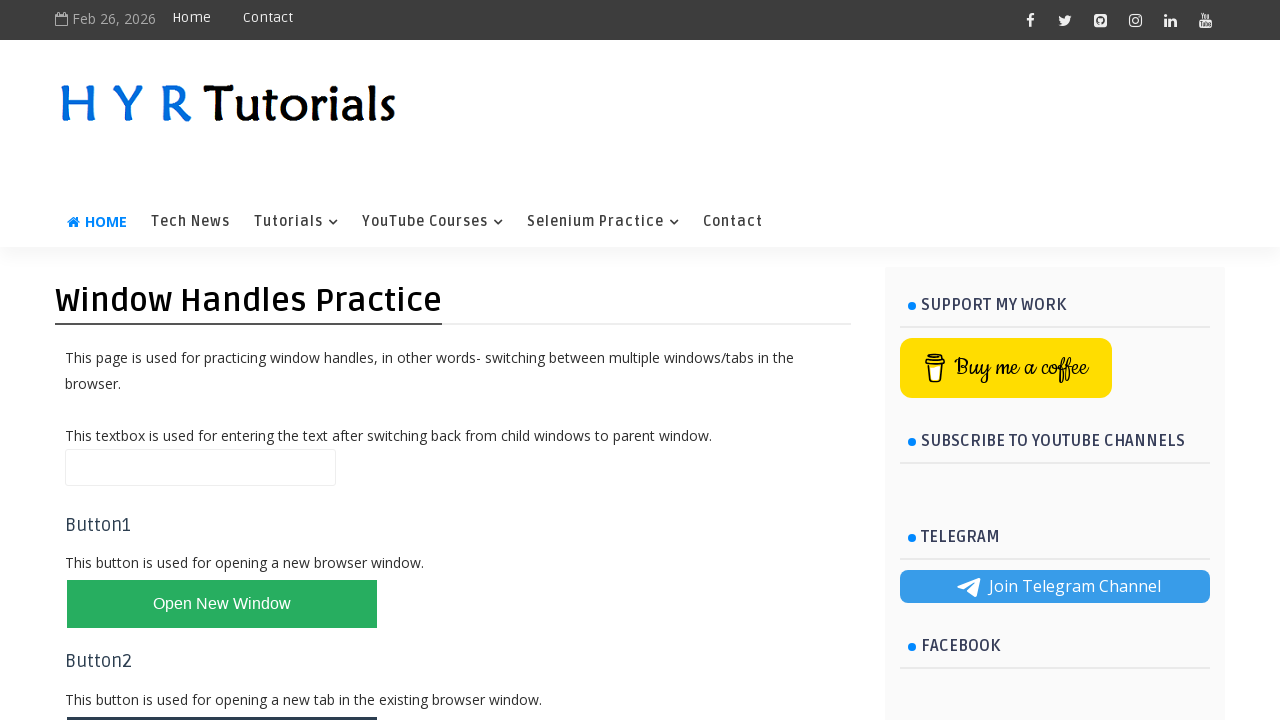

New window loaded completely
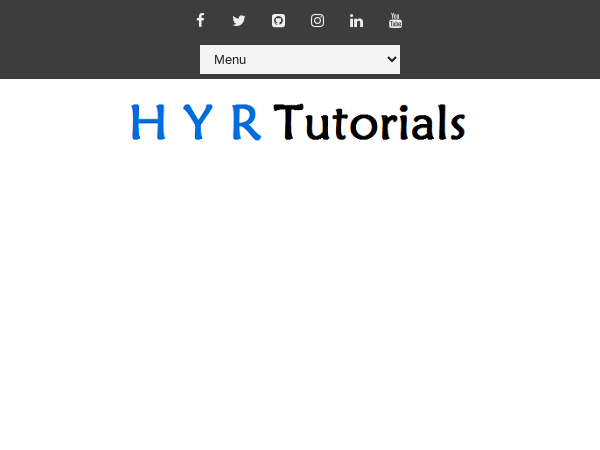

Filled text field in new window with 'Ayush' on (//input[@class='bcTextBox'])[1]
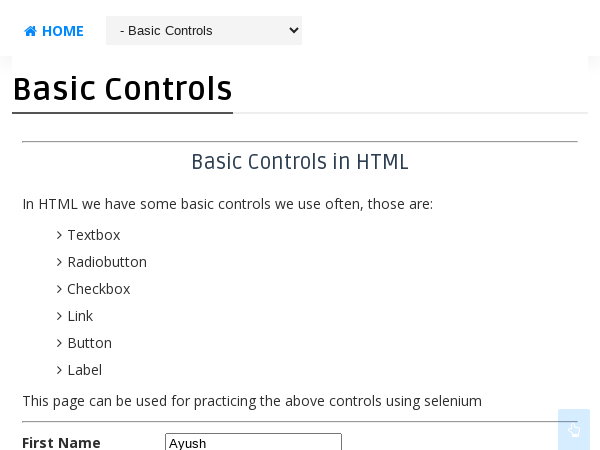

Closed new window and returned to parent window
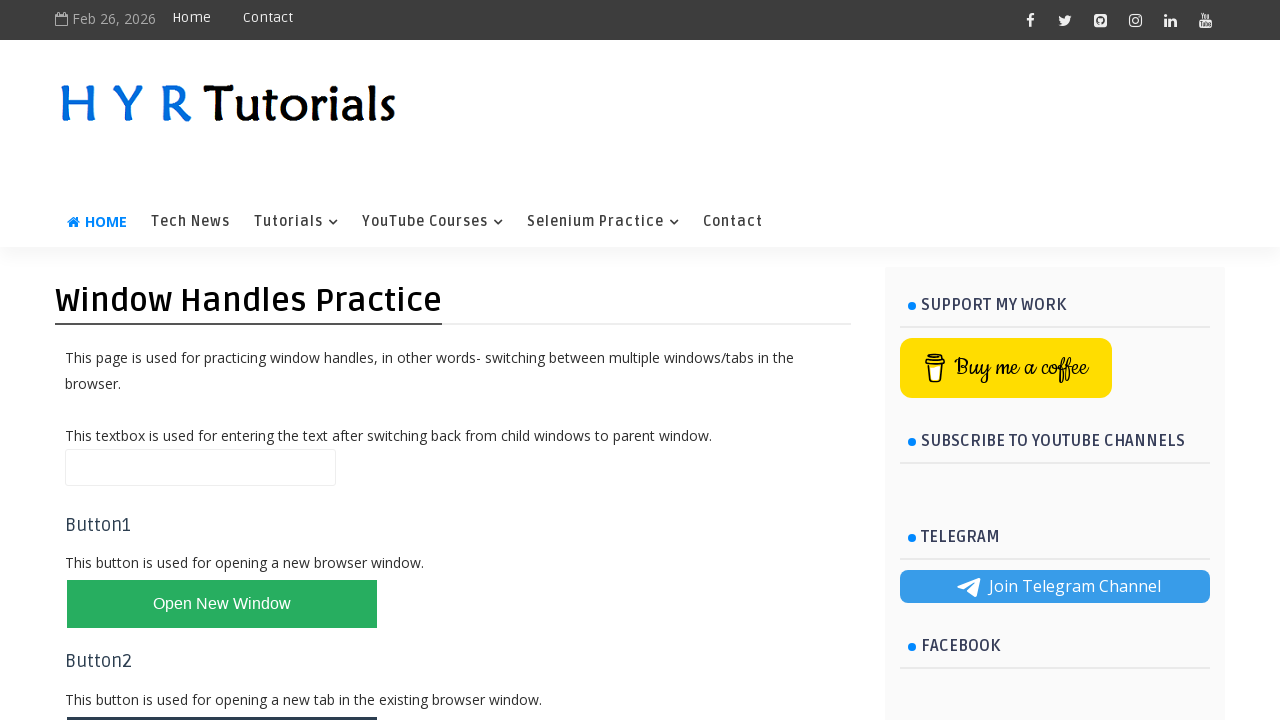

Filled text field in parent window with 'Dummy' on //input[@class='whTextBox']
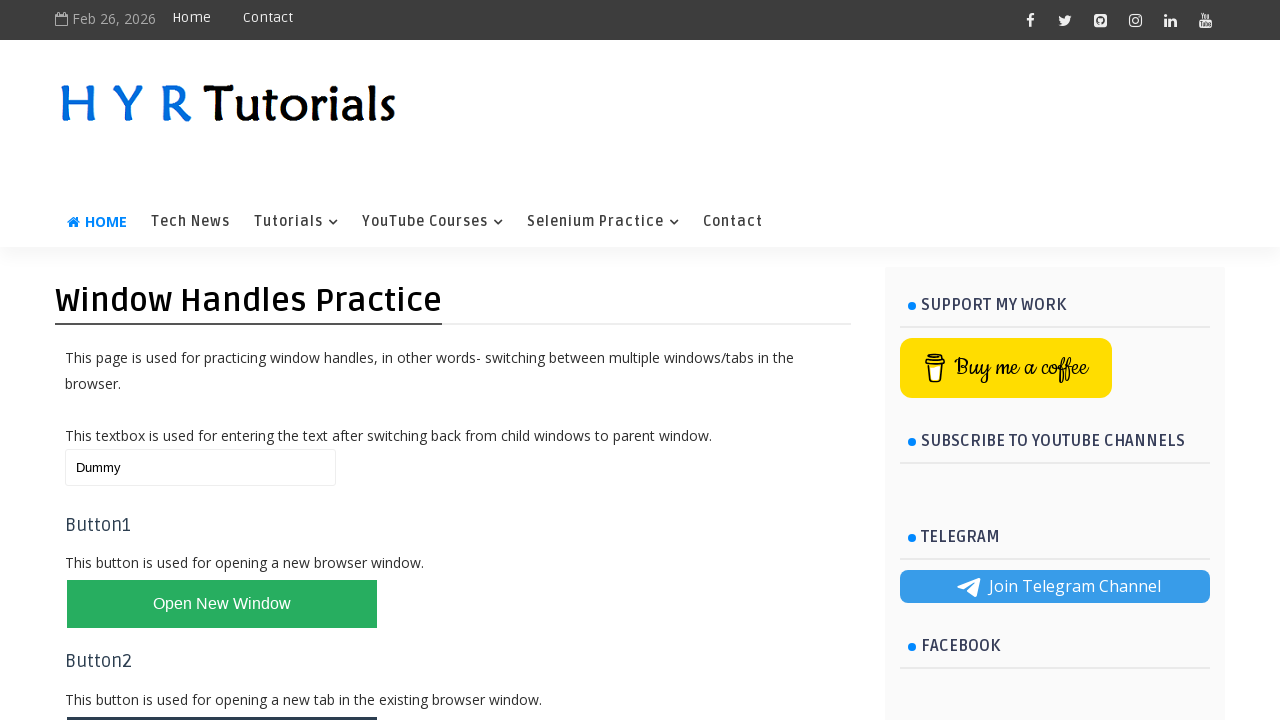

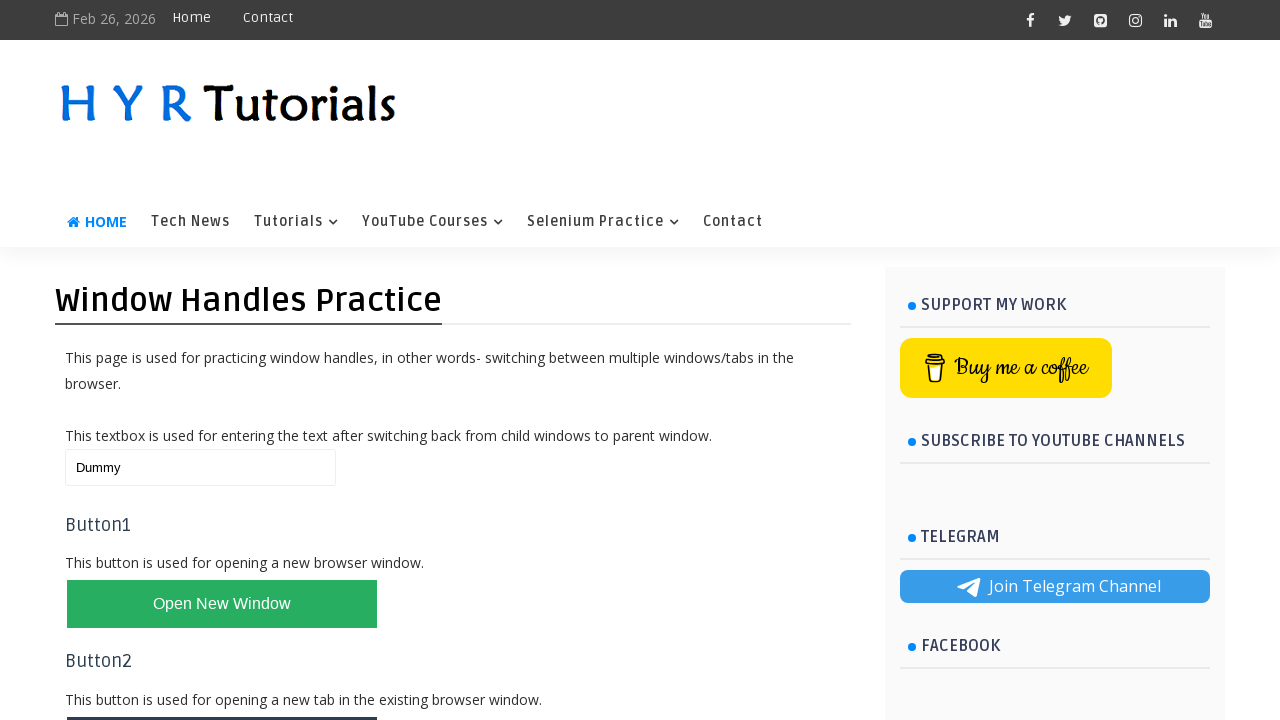